Tests that todo data persists after page reload by creating items, marking one complete, and reloading

Starting URL: https://demo.playwright.dev/todomvc

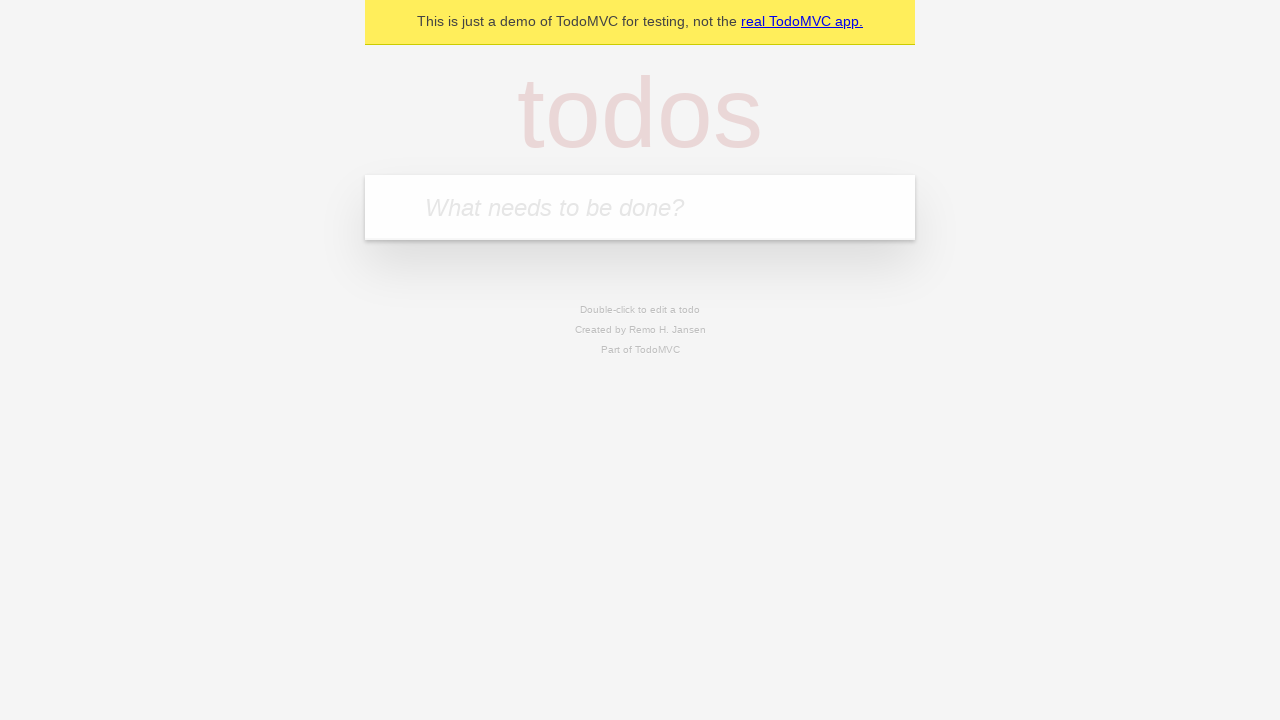

Filled todo input with 'buy some cheese' on internal:attr=[placeholder="What needs to be done?"i]
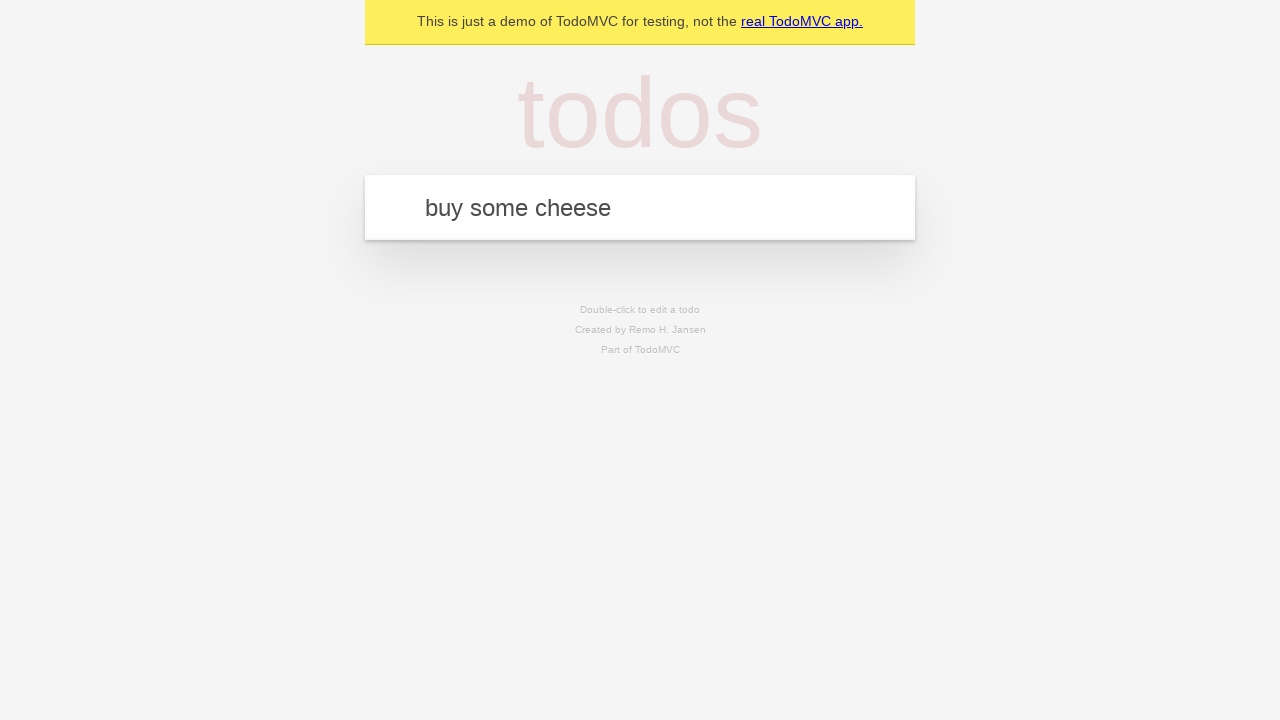

Pressed Enter to create first todo on internal:attr=[placeholder="What needs to be done?"i]
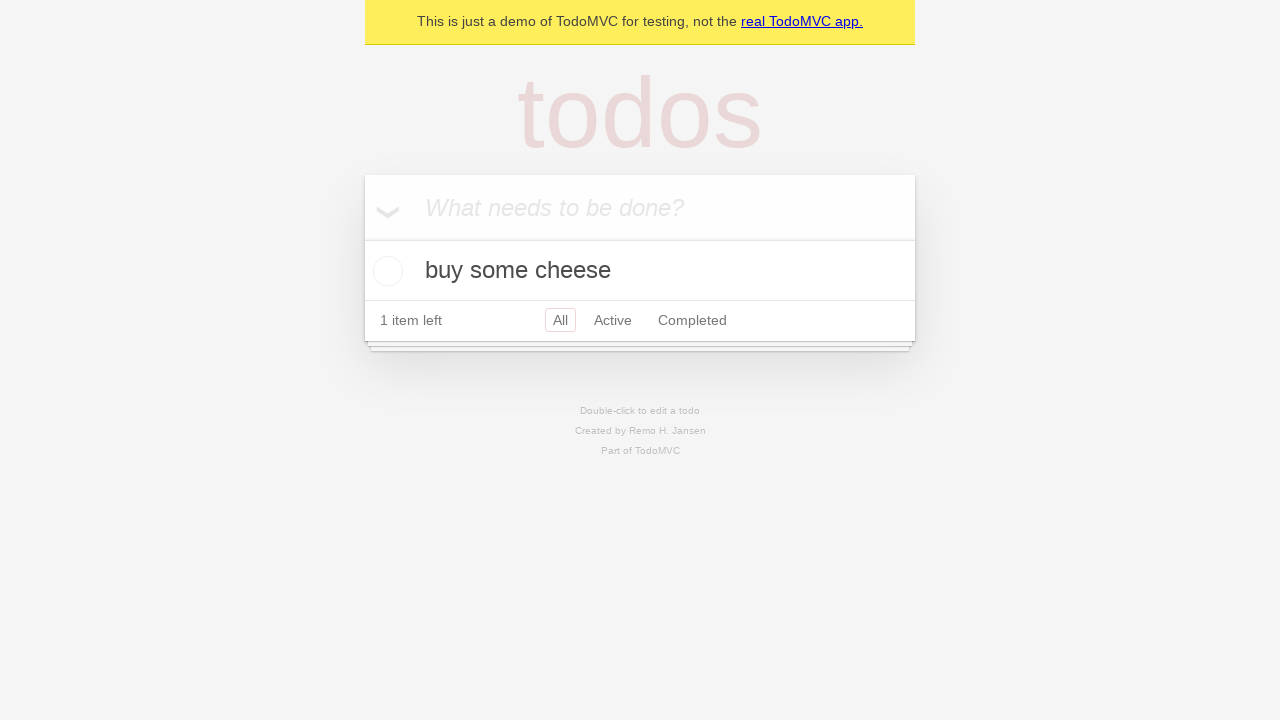

Filled todo input with 'feed the cat' on internal:attr=[placeholder="What needs to be done?"i]
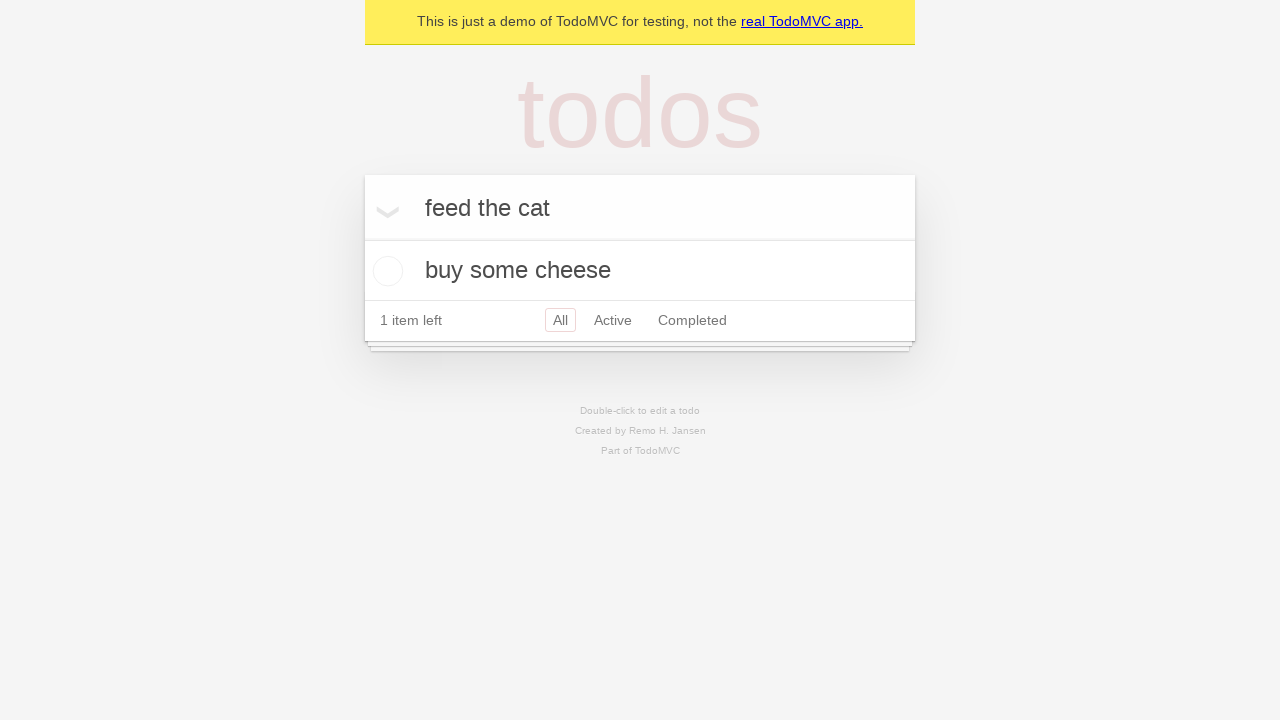

Pressed Enter to create second todo on internal:attr=[placeholder="What needs to be done?"i]
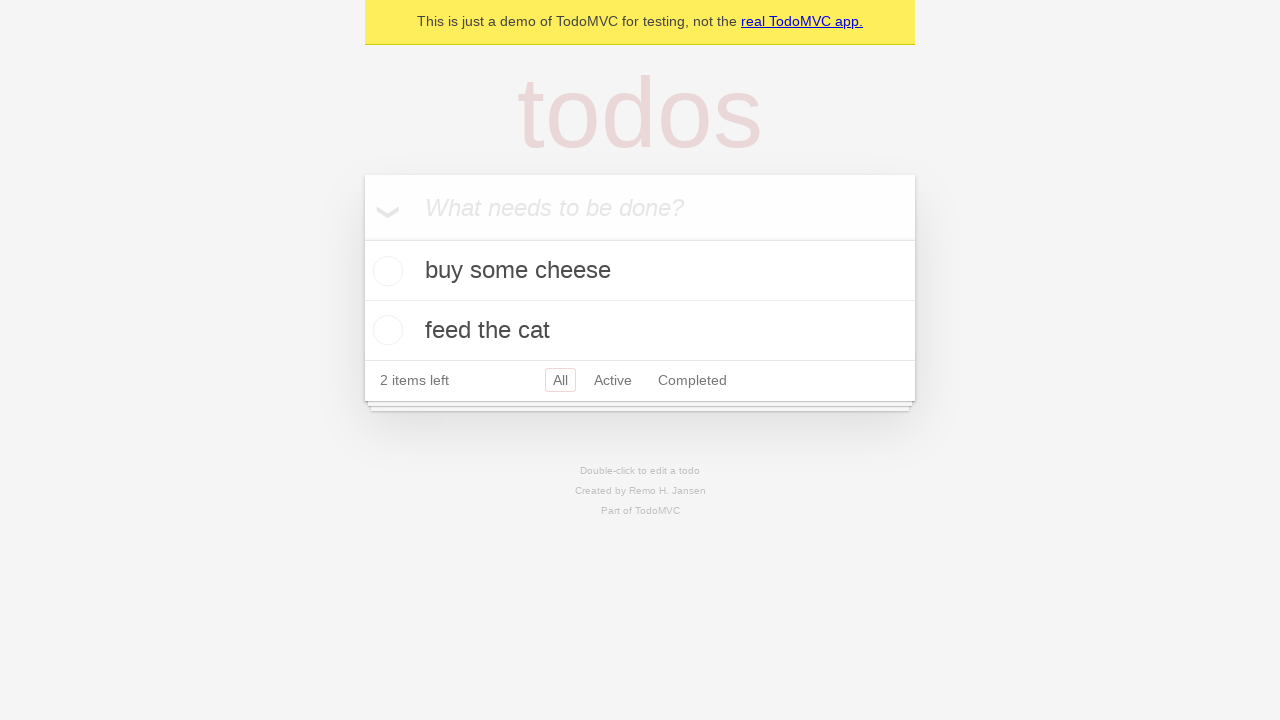

Waited for both todos to load
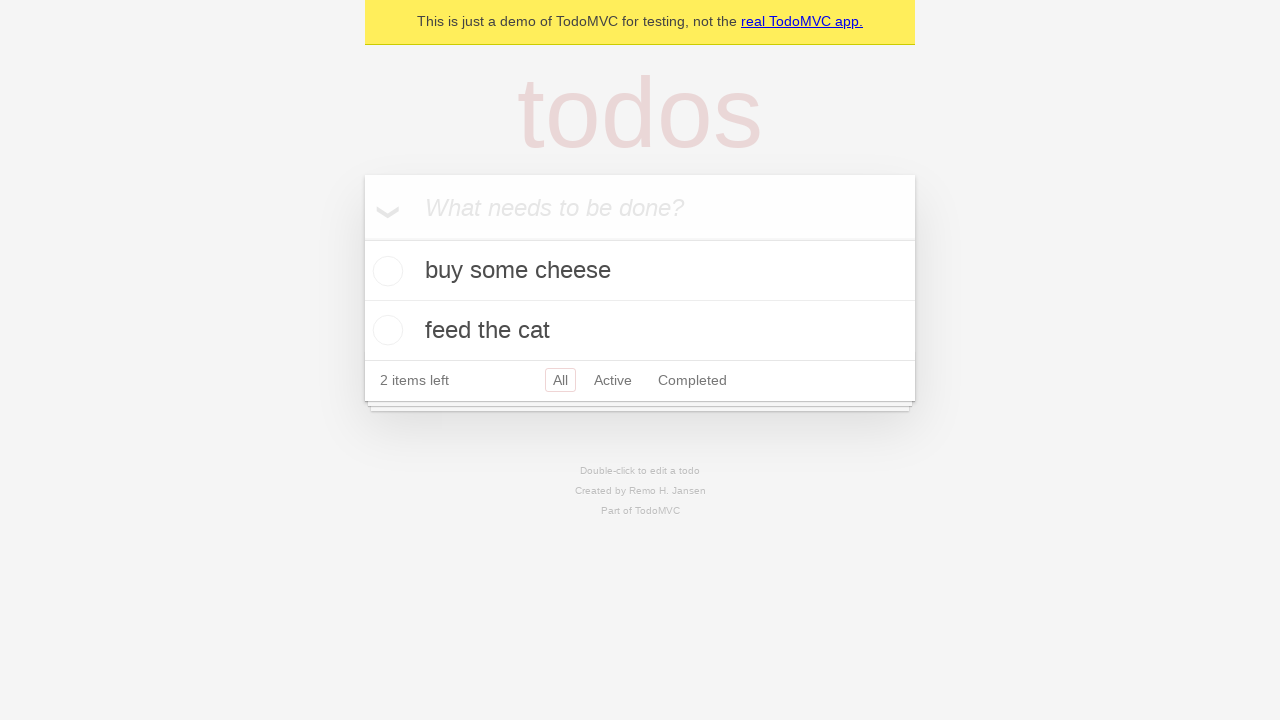

Checked first todo as complete at (385, 271) on internal:testid=[data-testid="todo-item"s] >> nth=0 >> internal:role=checkbox
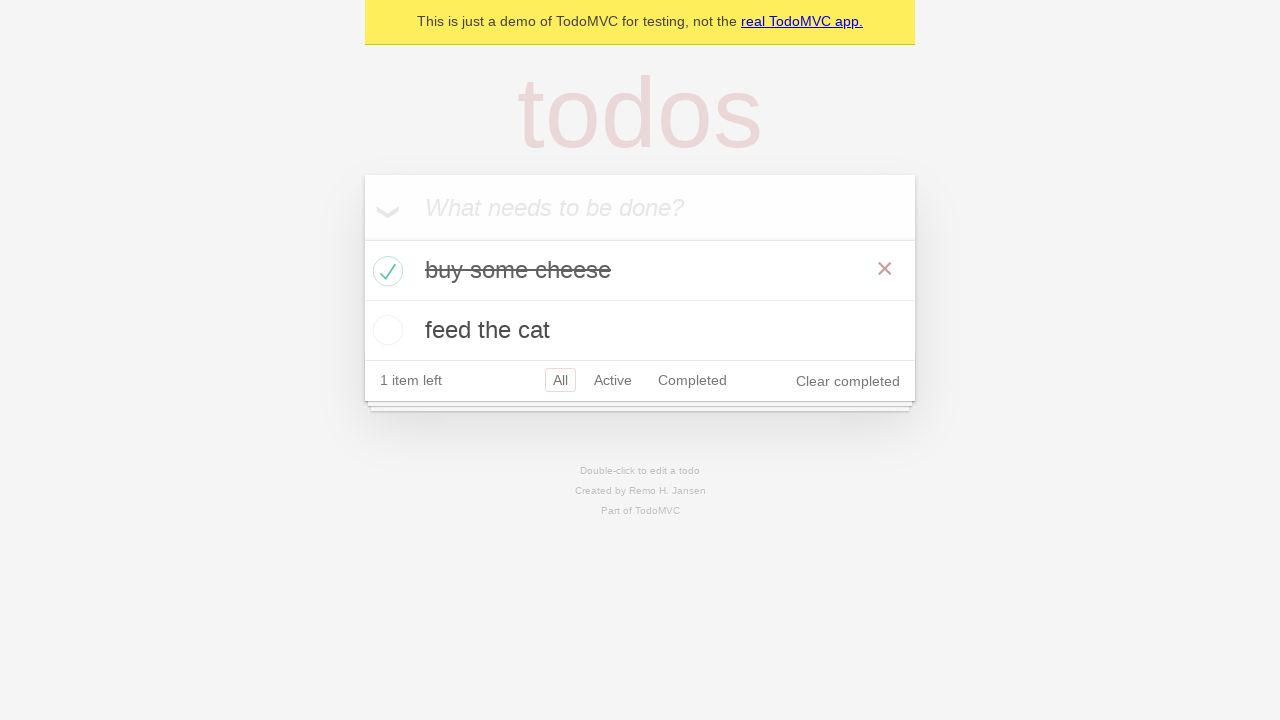

Reloaded page to test data persistence
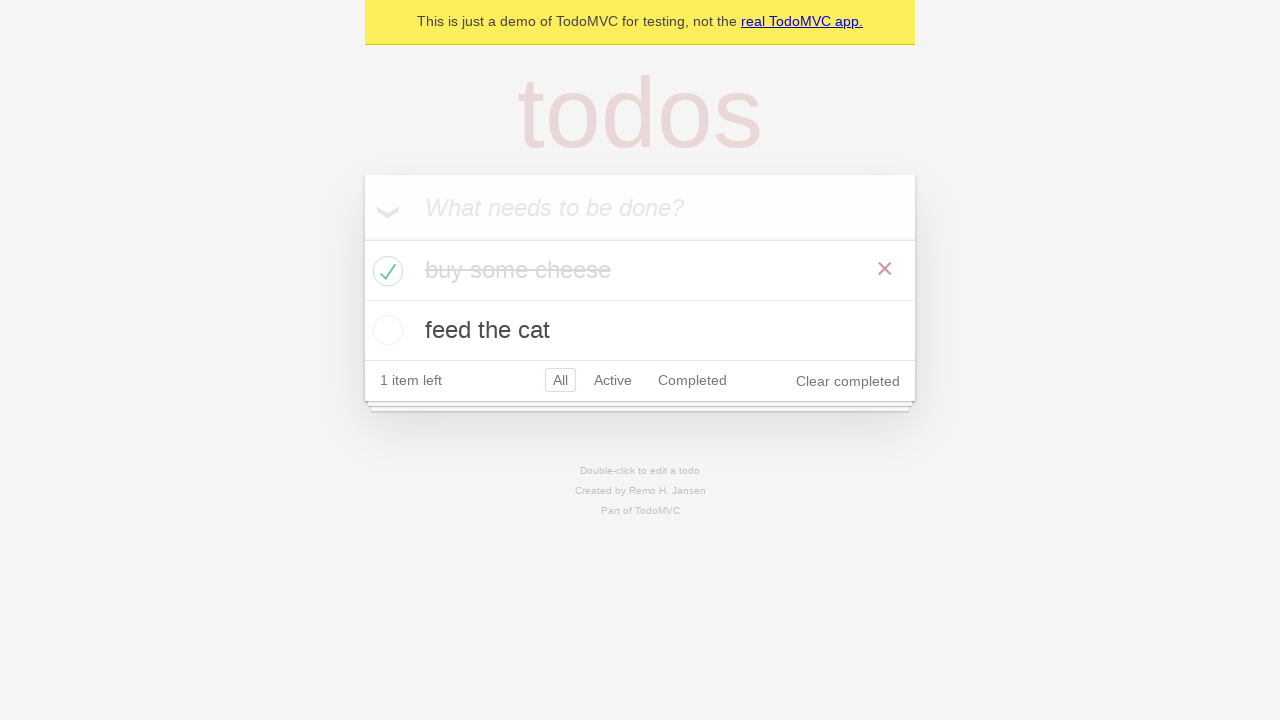

Waited for both todos to reload after page refresh
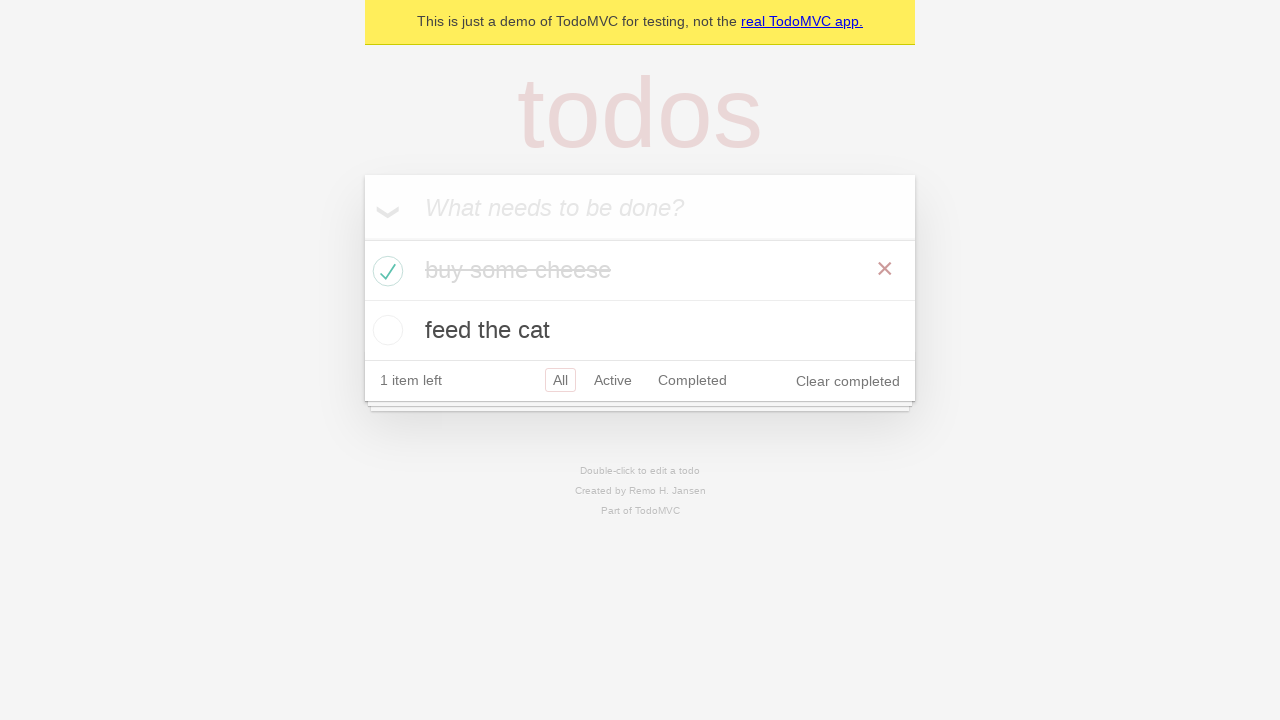

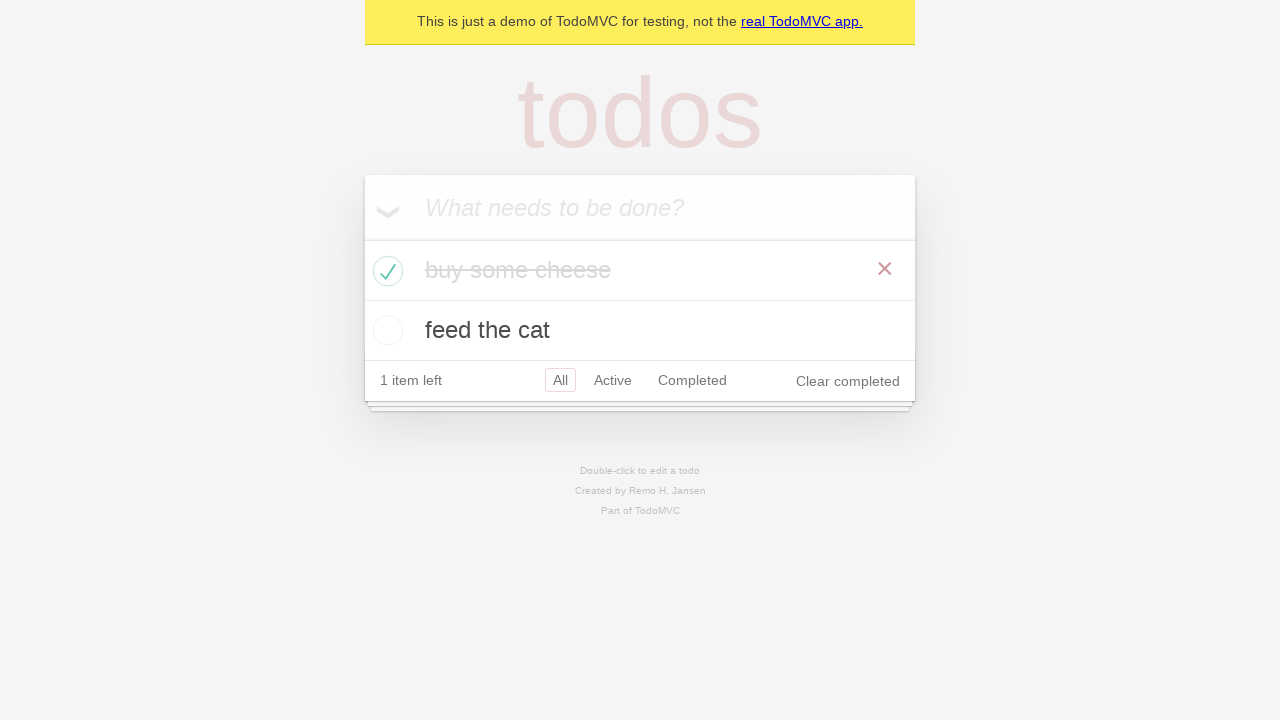